Tests prompt alert functionality by triggering an alert, entering text input, and accepting it

Starting URL: https://www.hyrtutorials.com/p/alertsdemo.html

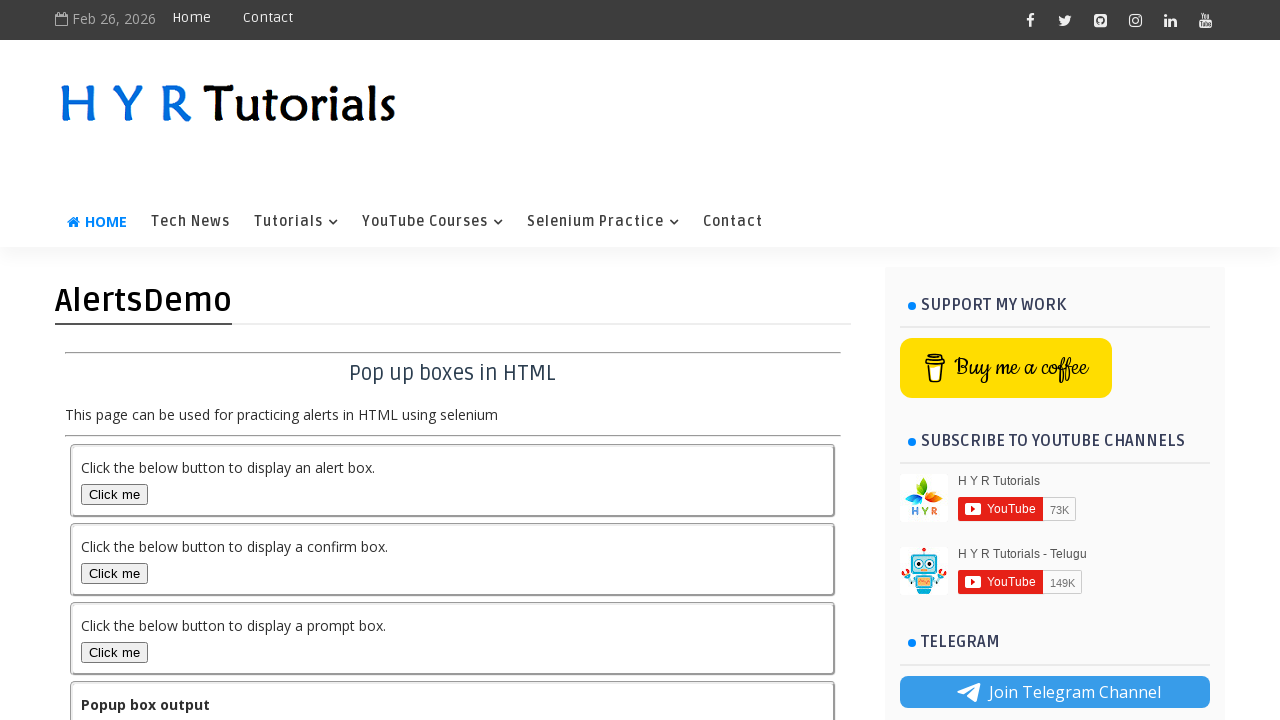

Clicked prompt alert button at (114, 652) on #promptBox
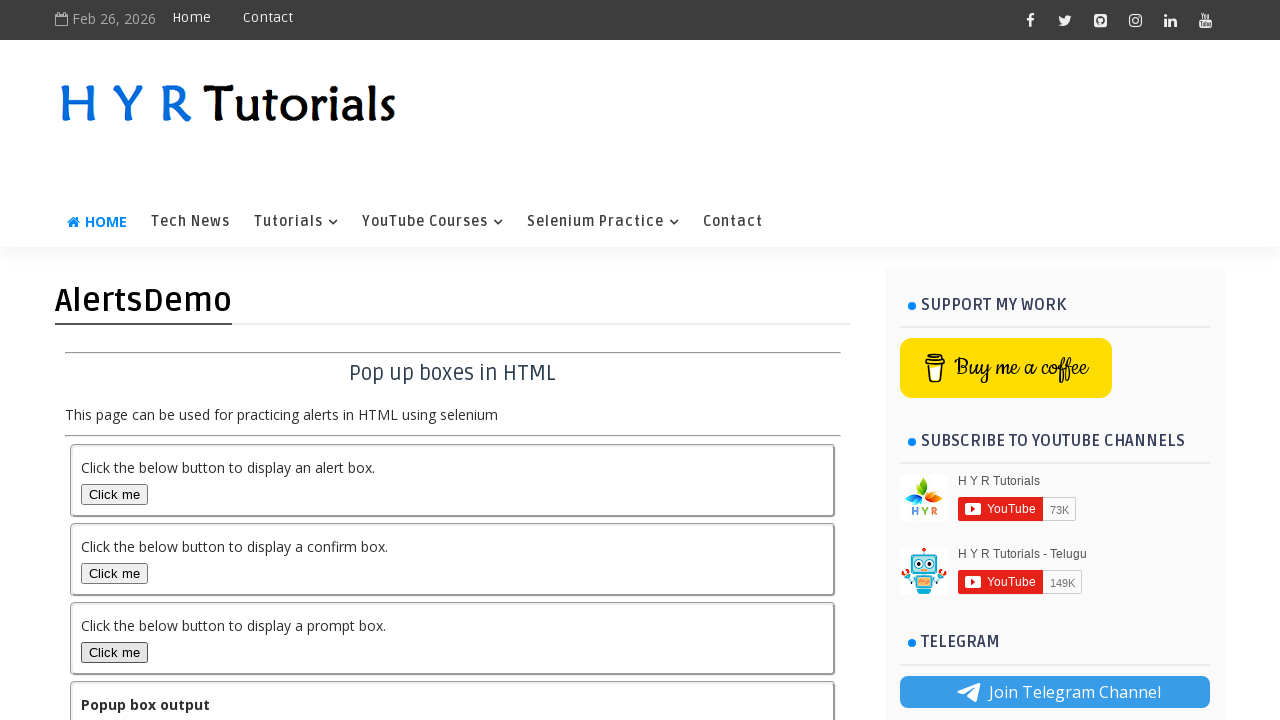

Waited for alert dialog to appear
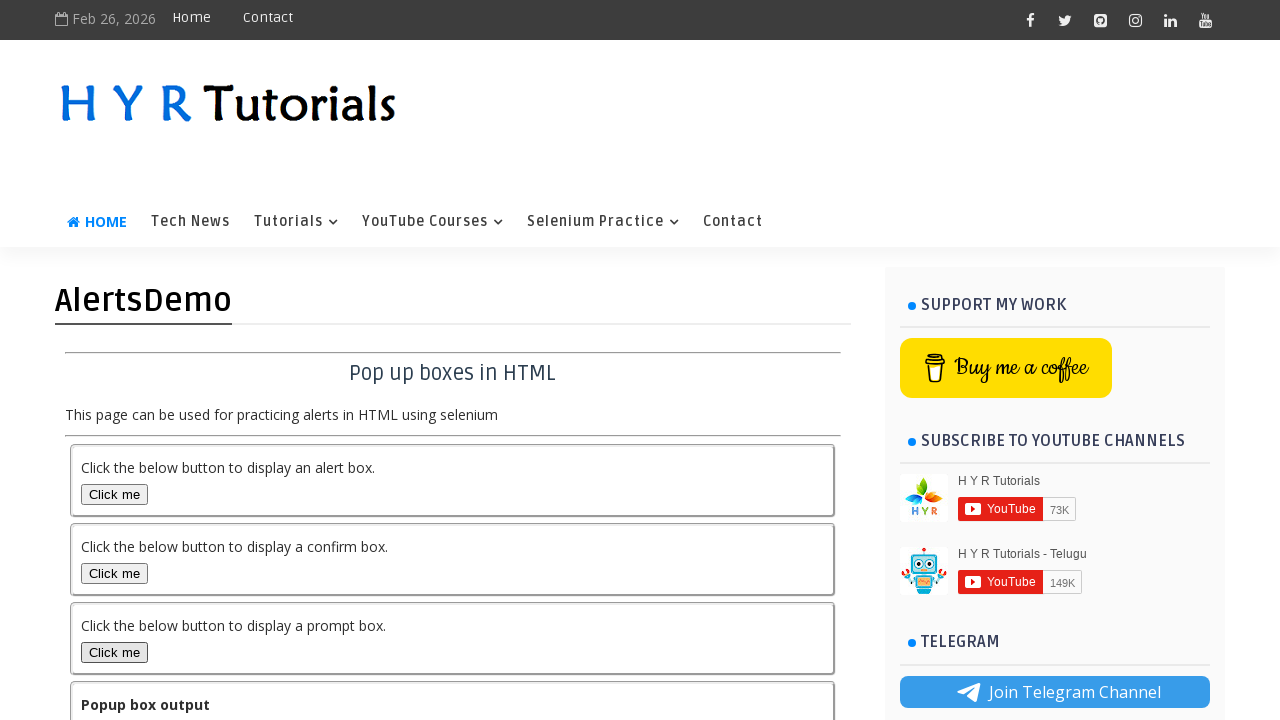

Set up dialog handler to accept prompt with 'Naveen' input
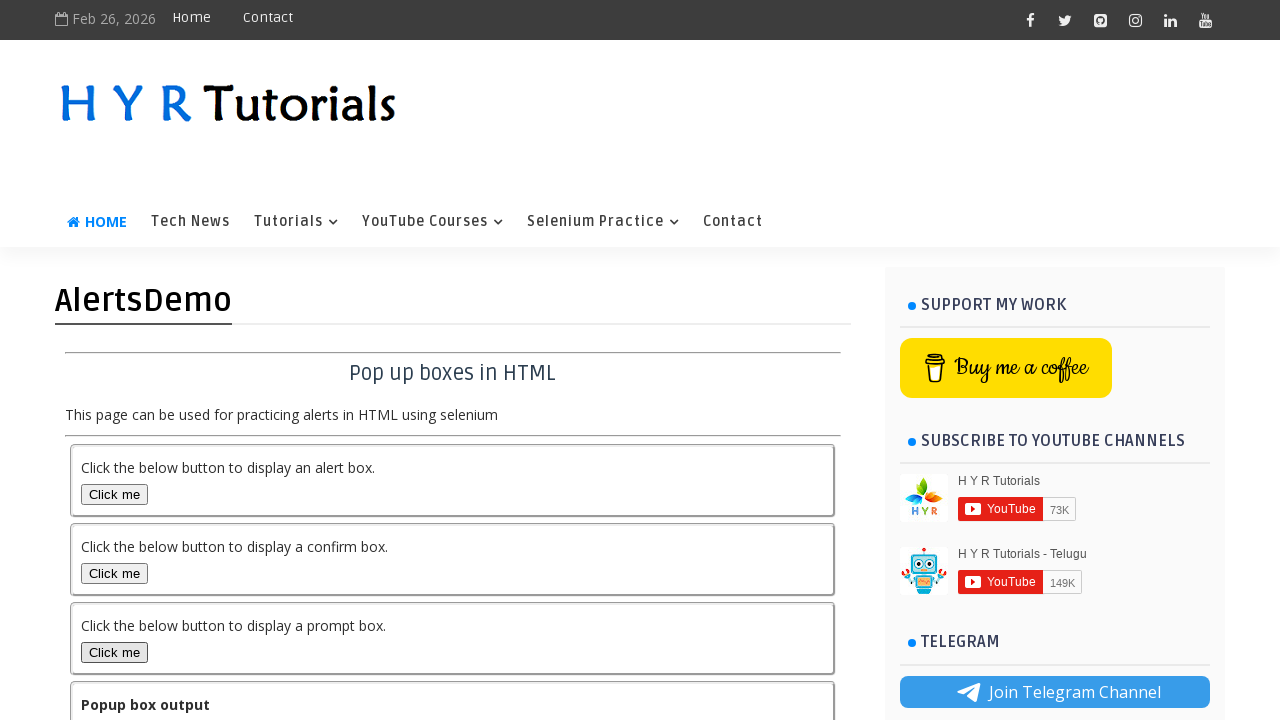

Clicked prompt alert button to trigger dialog at (114, 652) on #promptBox
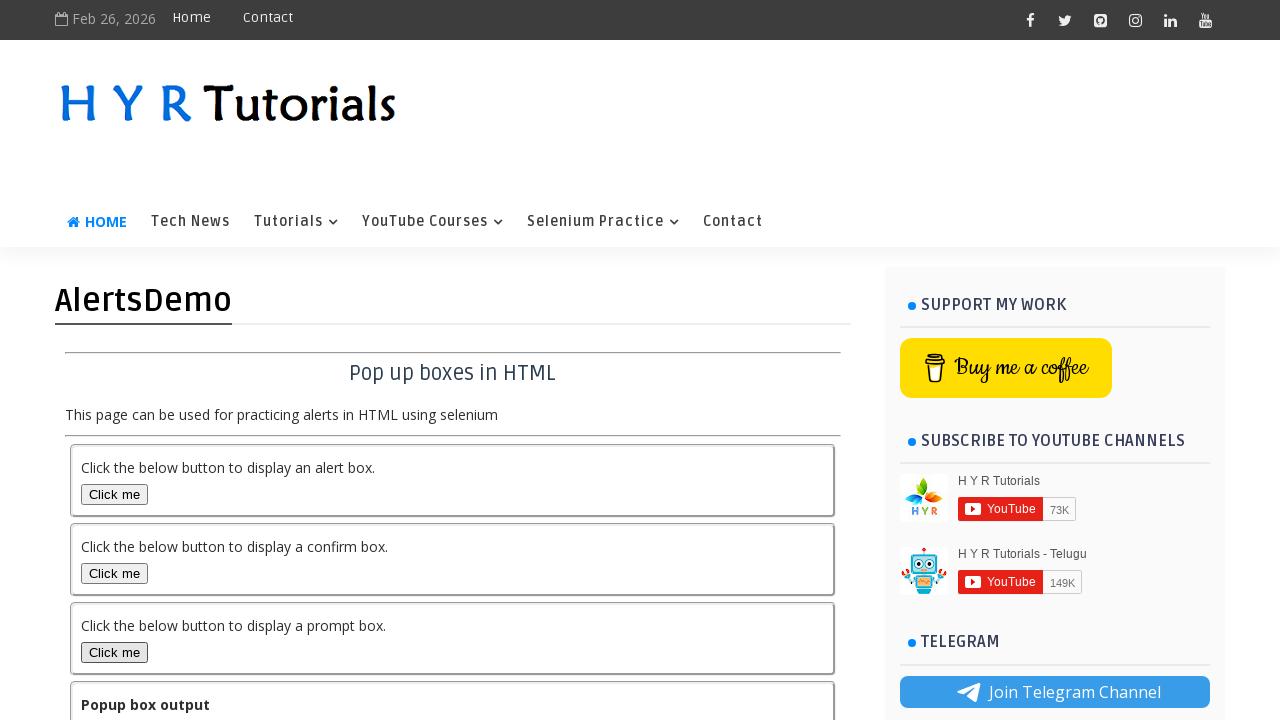

Verified output message is displayed after accepting prompt with 'Naveen'
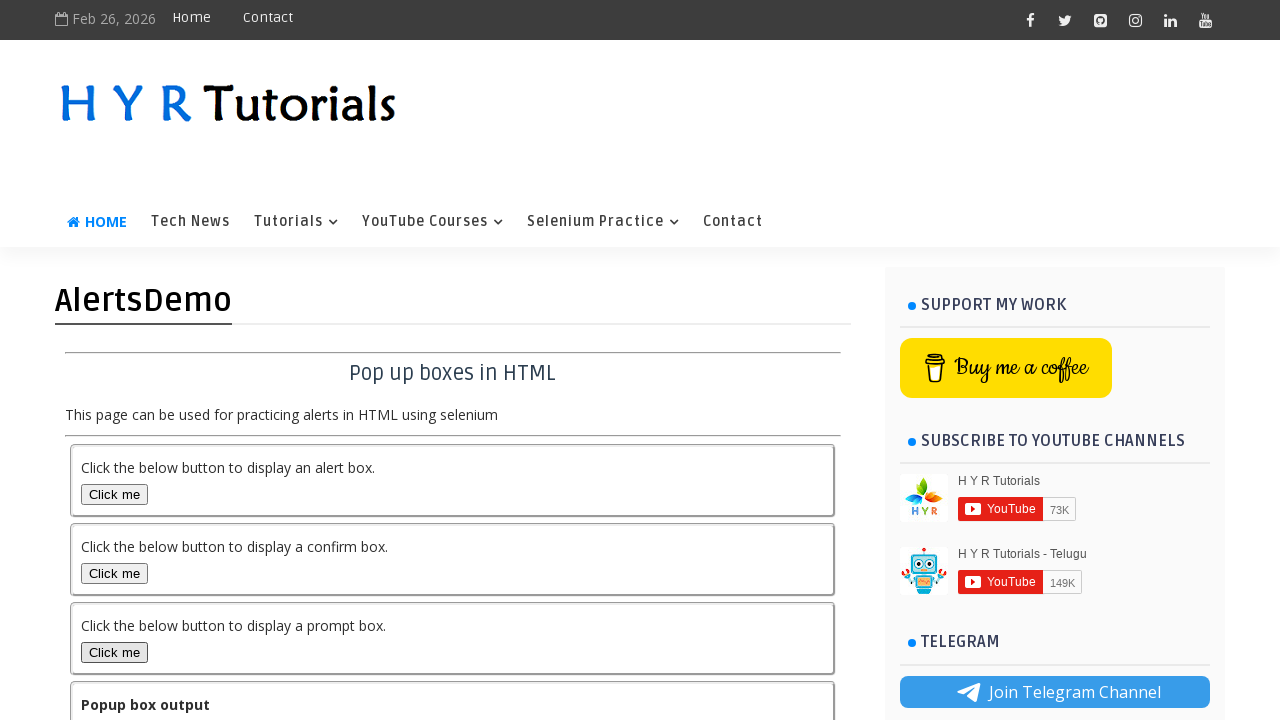

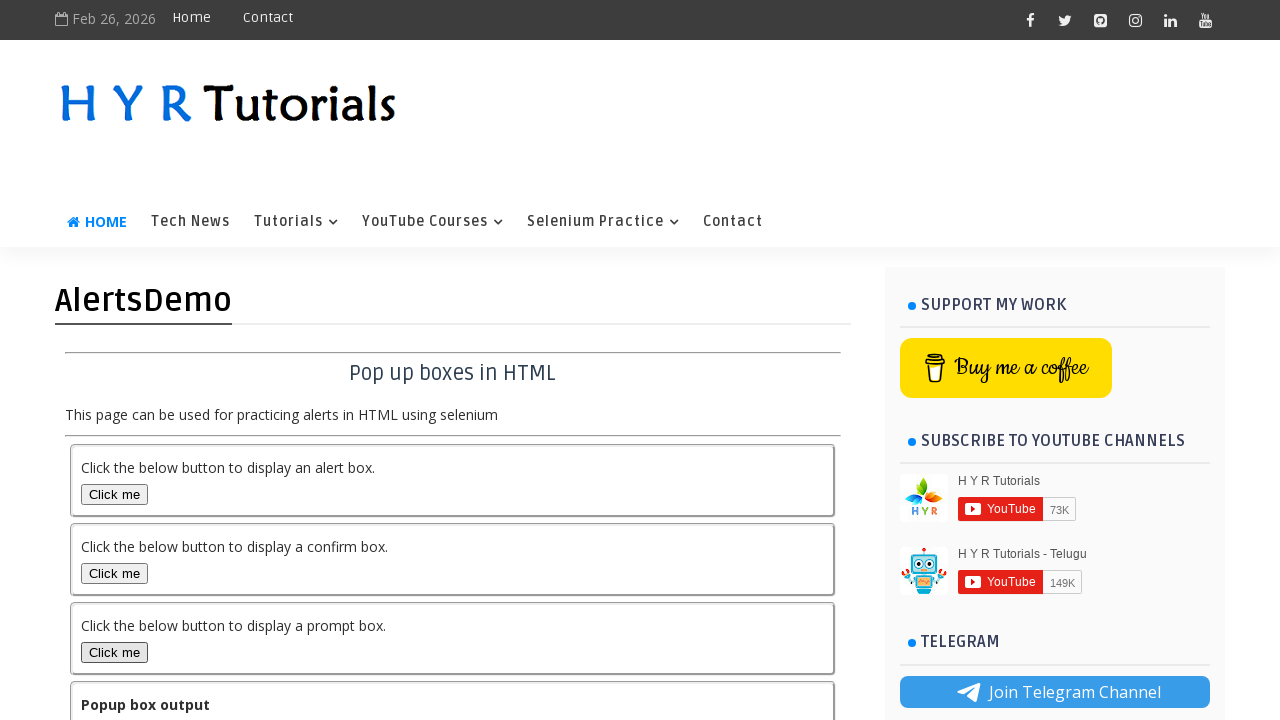